Tests that clicking on the "Sign up" navigation option triggers the sign-up modal/form to appear on the DemoBlaze e-commerce demo site.

Starting URL: https://www.demoblaze.com/index.html

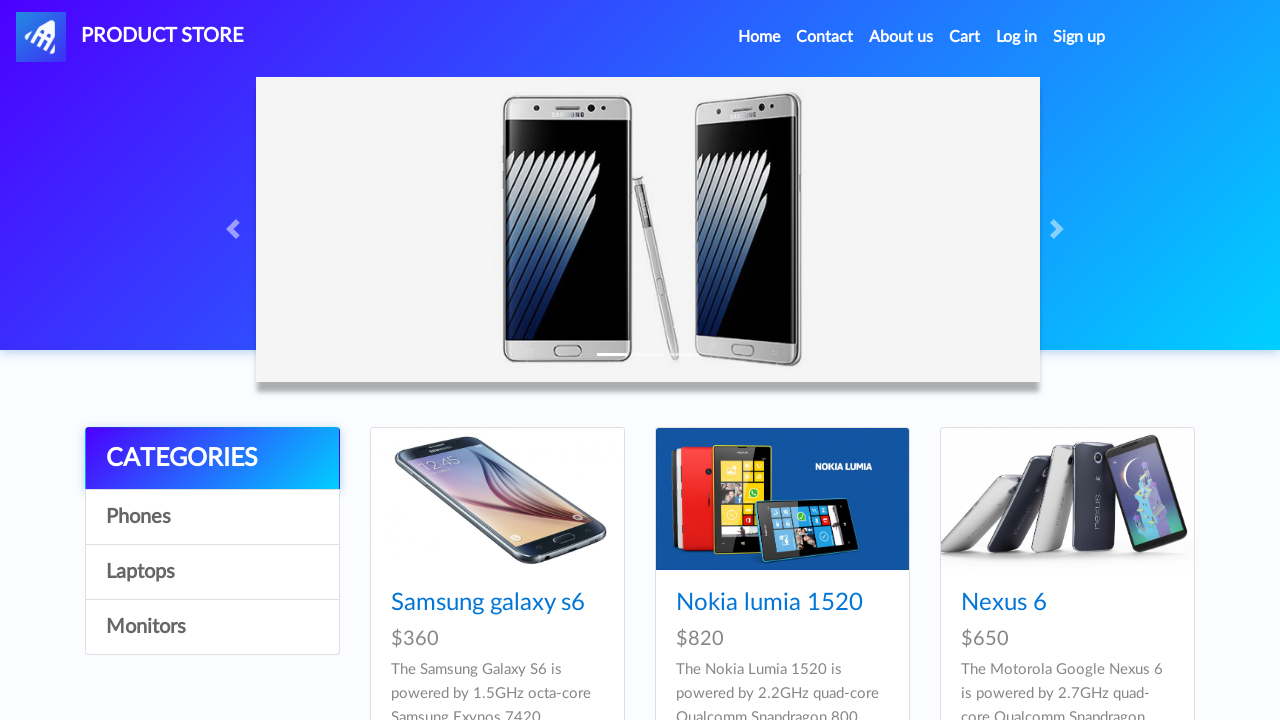

Clicked on the 'Sign up' navigation option at (1079, 37) on #signin2
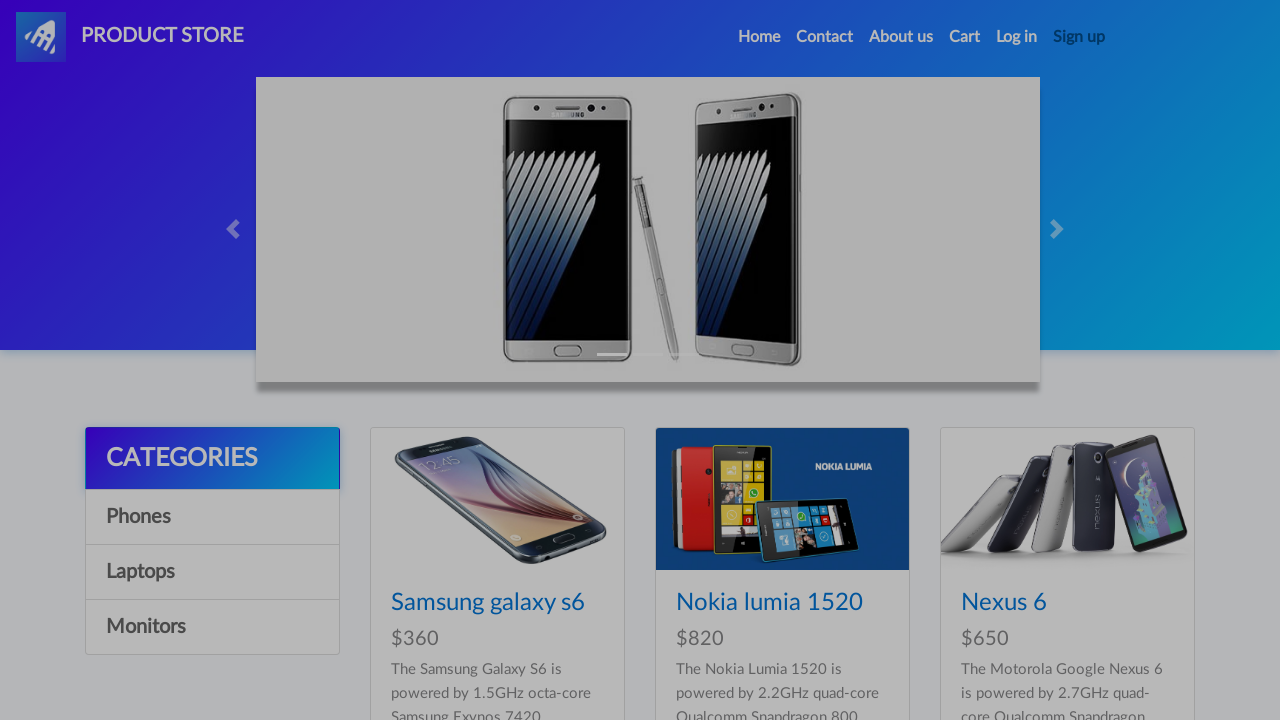

Sign-up modal appeared and is now visible
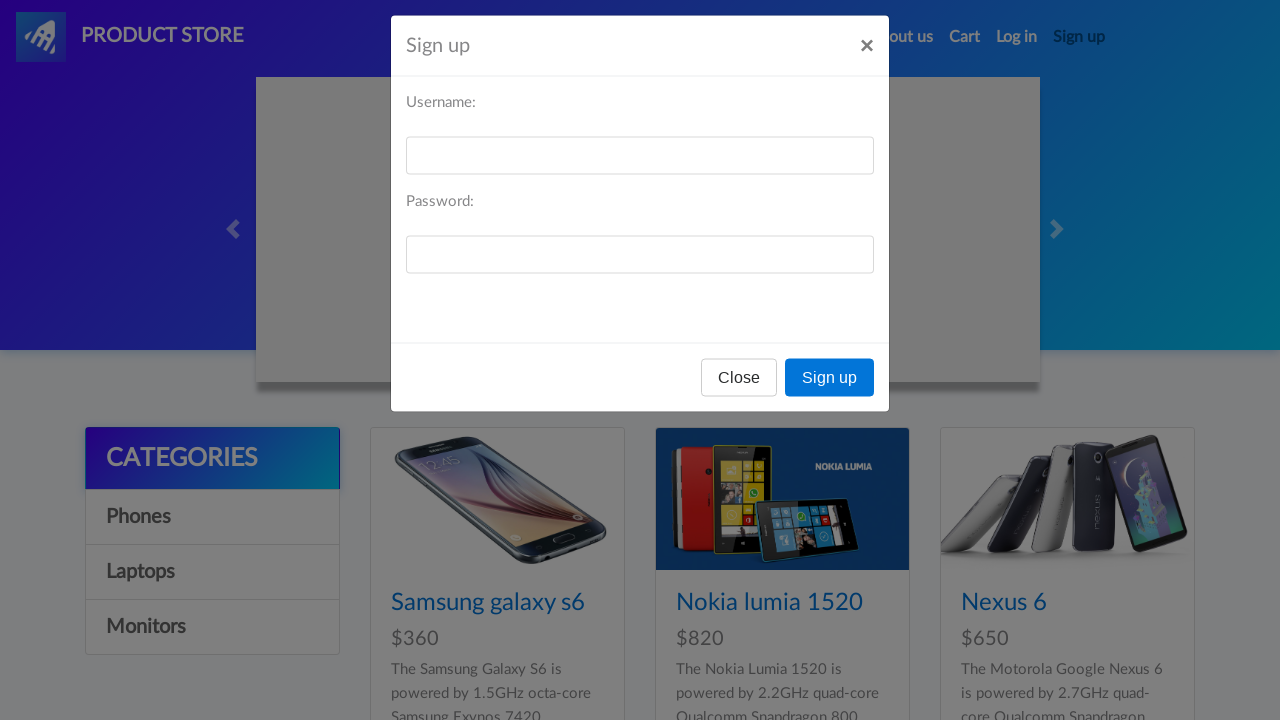

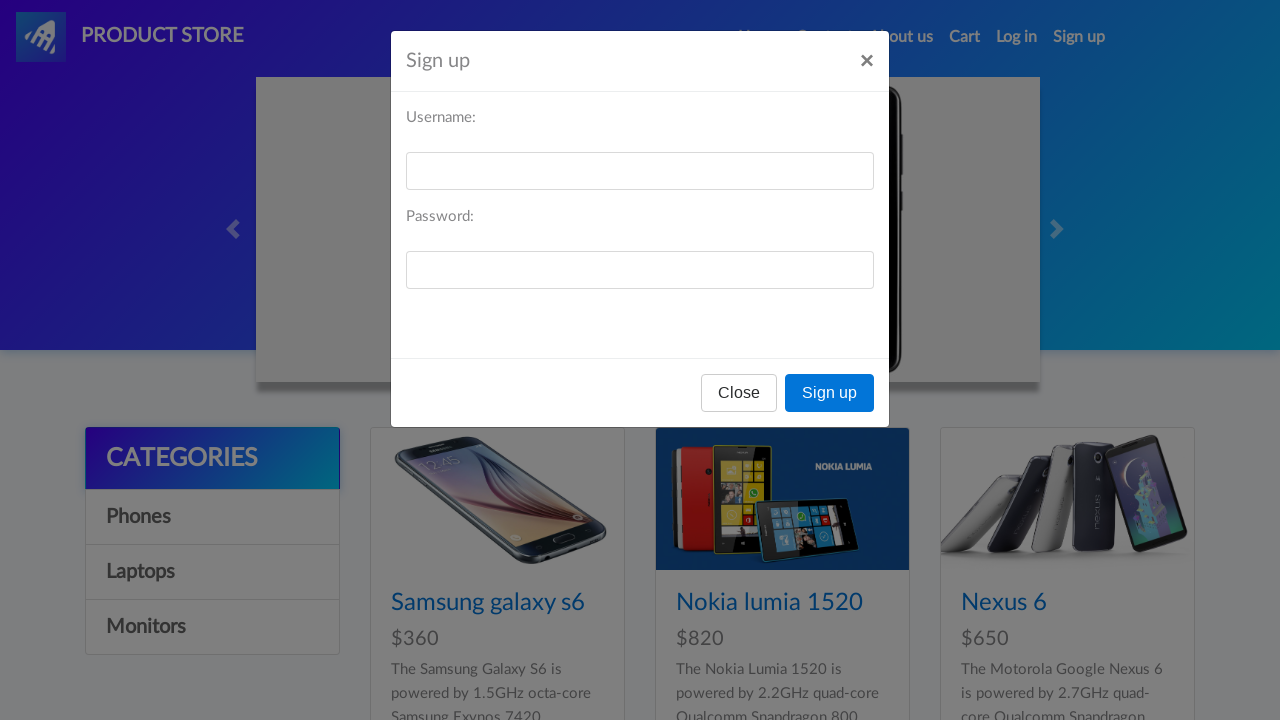